Tests the signup name text box on the Automation Exercise website by entering a name and verifying it was correctly entered in the input field.

Starting URL: https://www.automationexercise.com/login

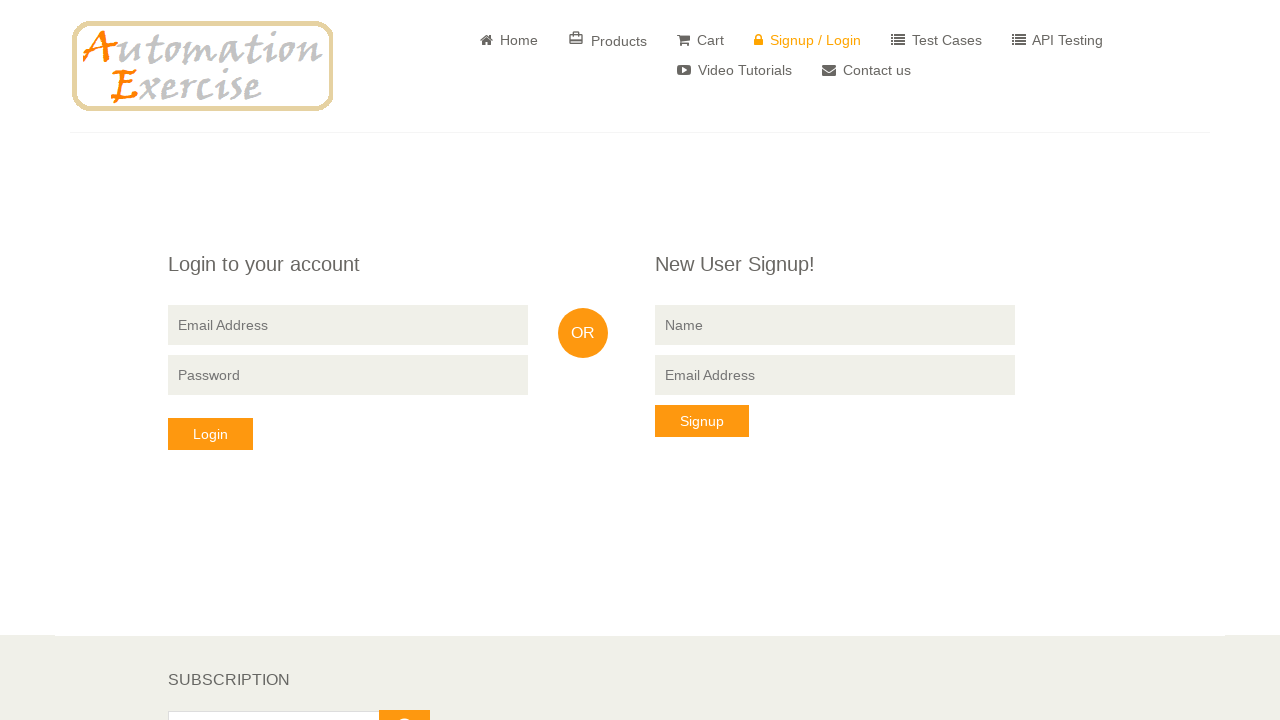

Cleared the signup name text box on input[data-qa='signup-name']
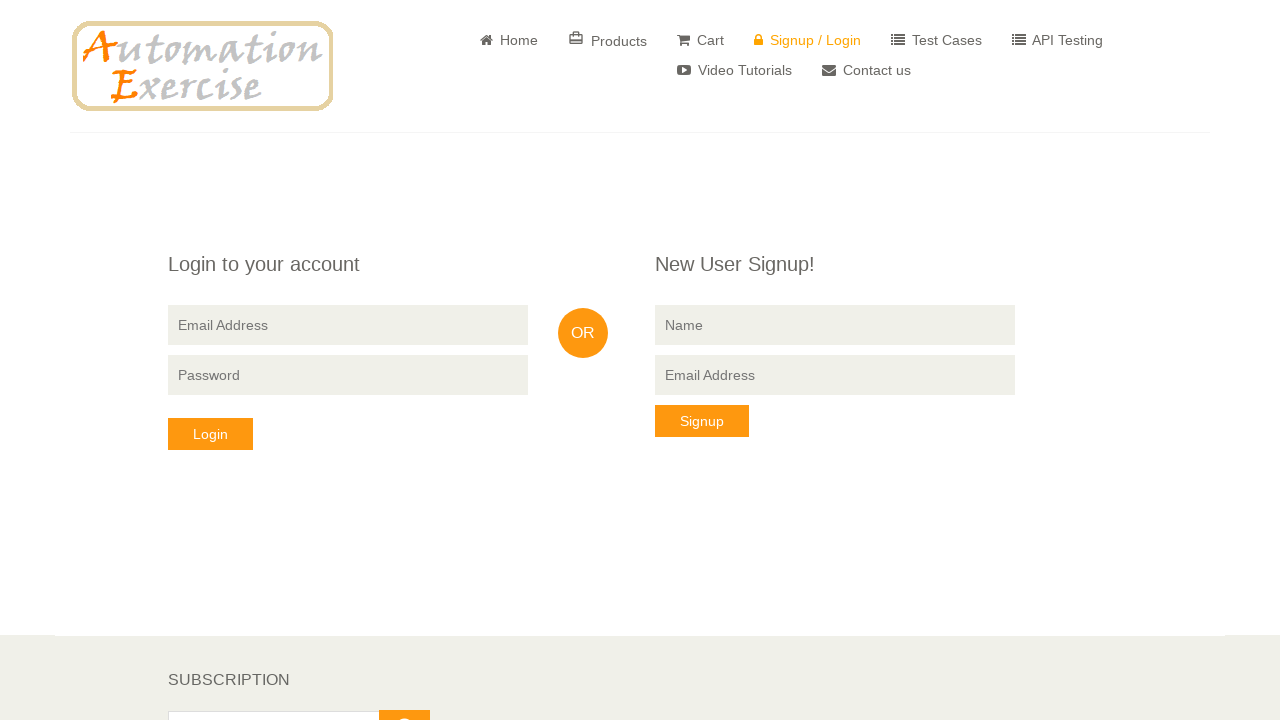

Filled signup name text box with 'John Smith' on input[data-qa='signup-name']
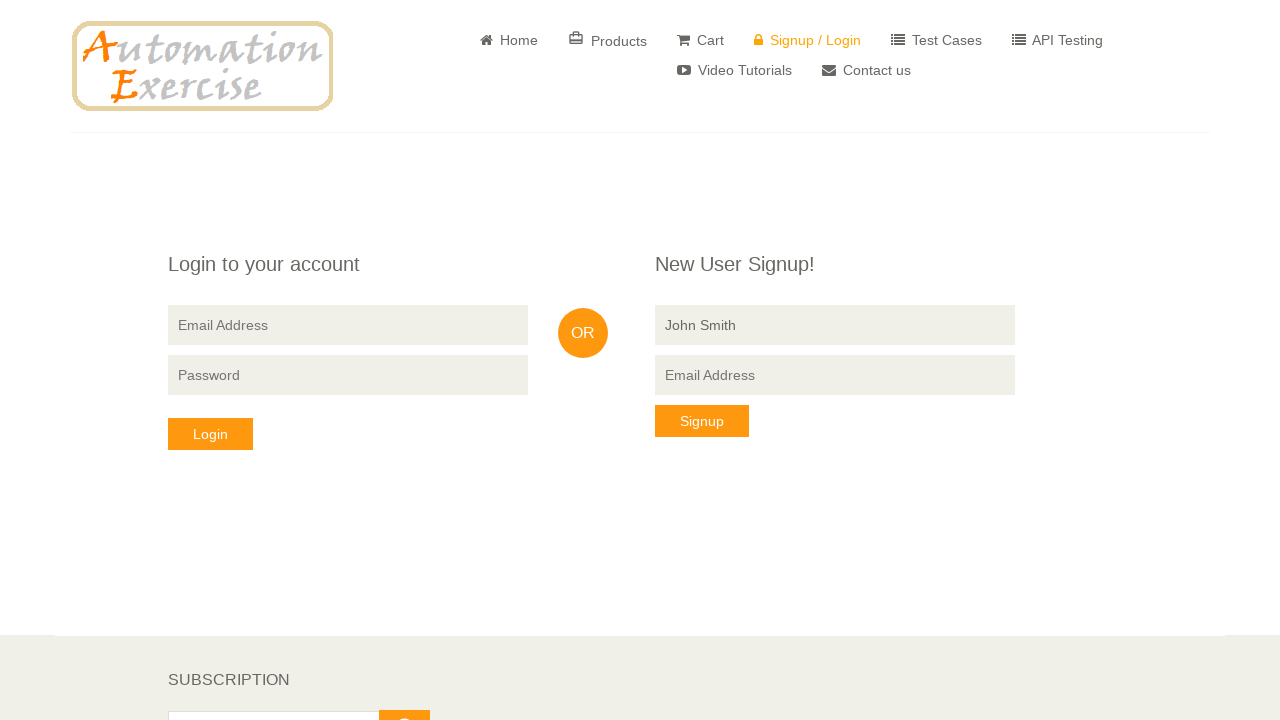

Retrieved the entered name value from the text box
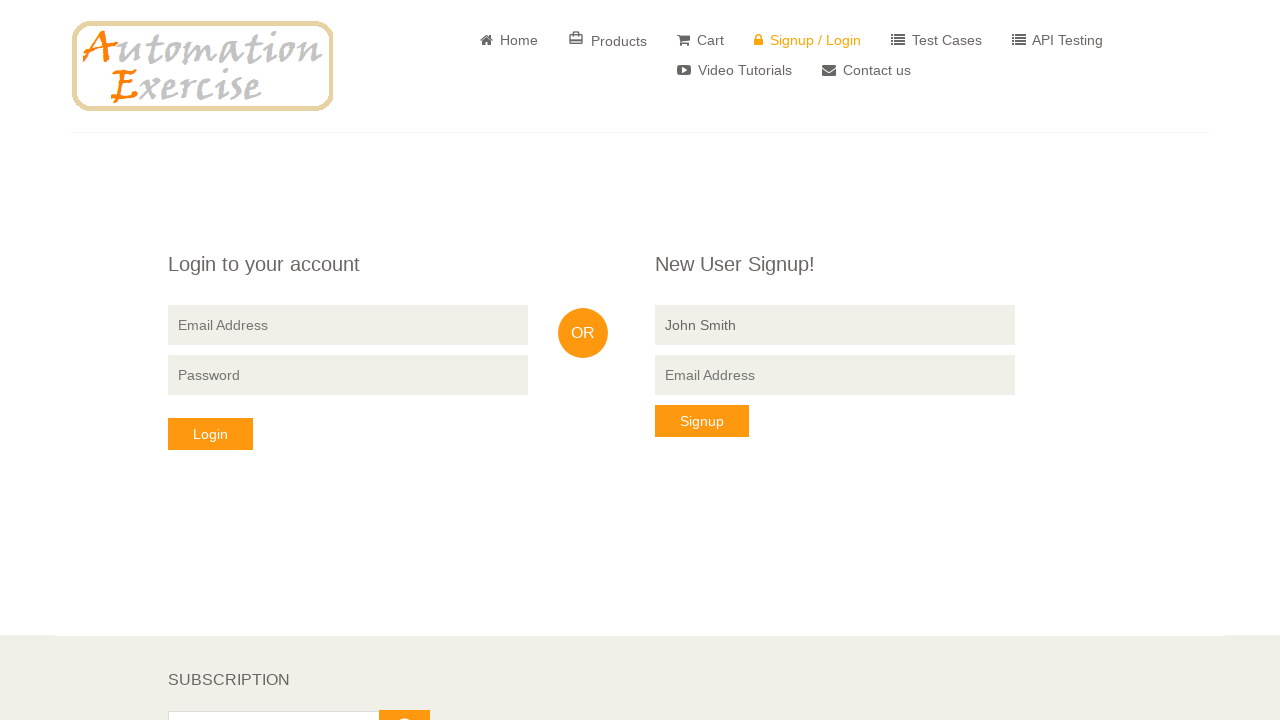

Verified that the entered name 'John Smith' matches the expected name 'John Smith'
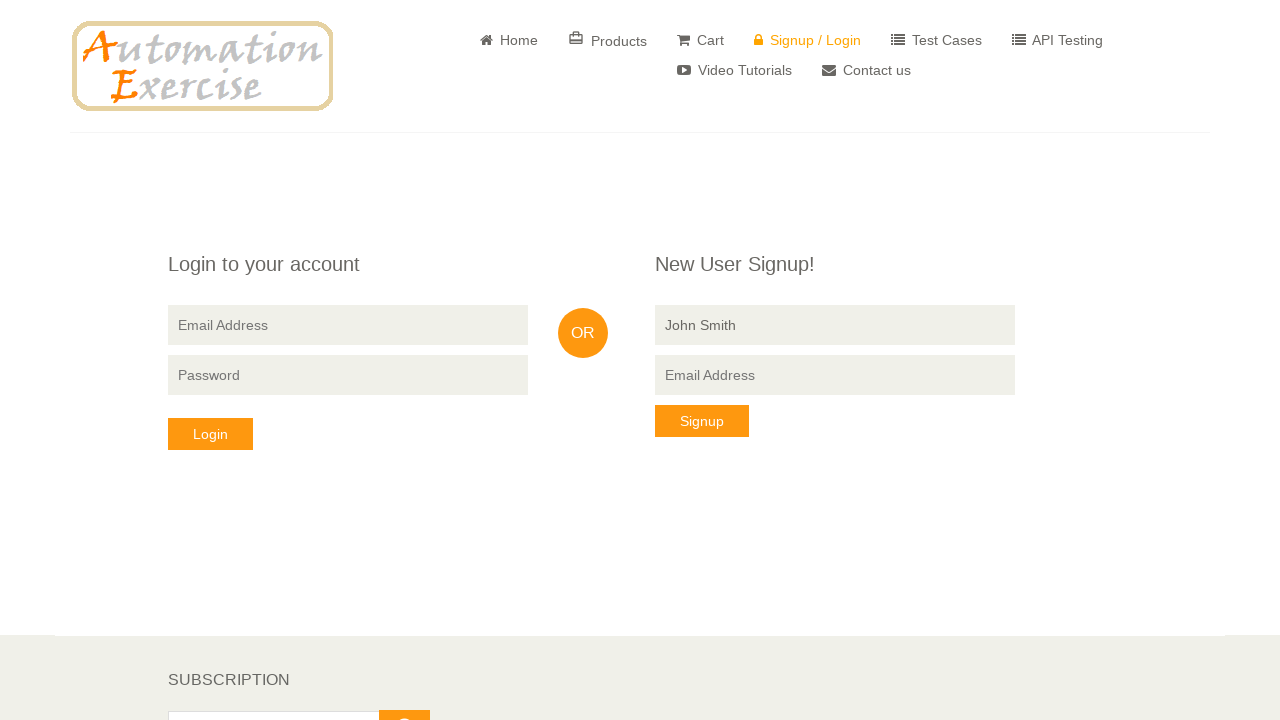

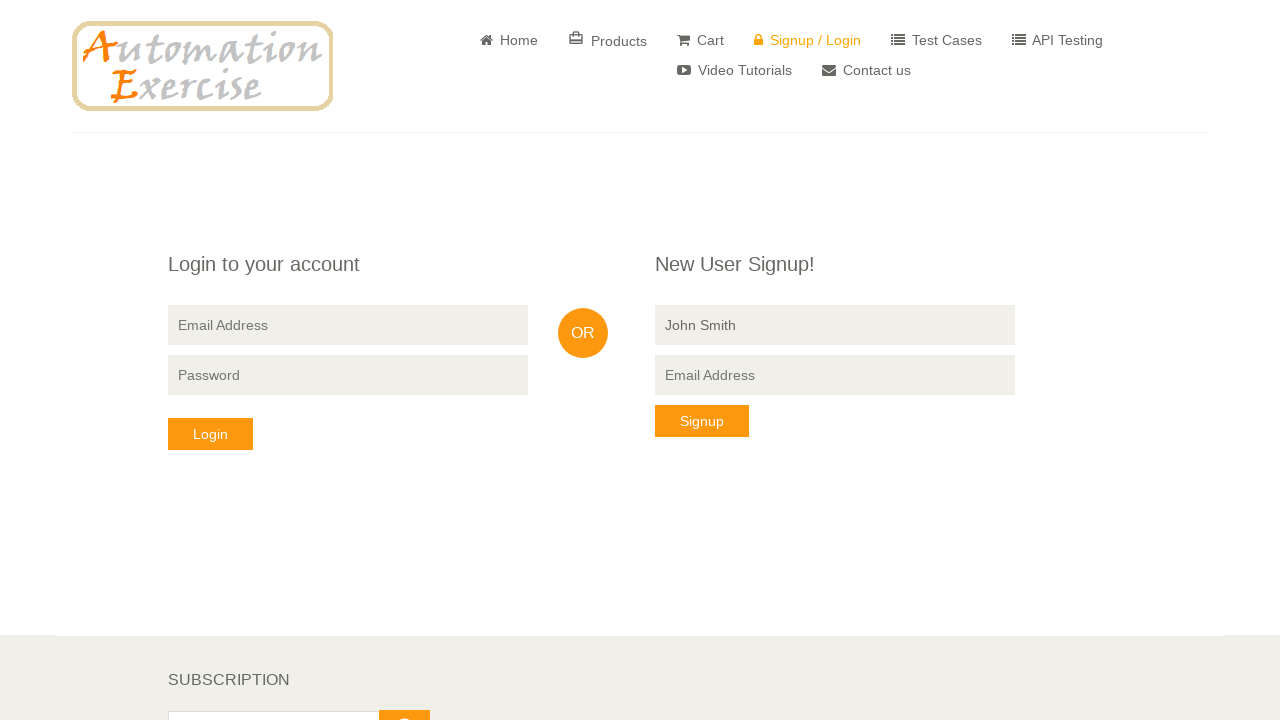